Tests form interactions on Rediff signup page including checking element states, selecting radio button, and choosing date values from dropdowns

Starting URL: https://www.rediff.com/signup/register

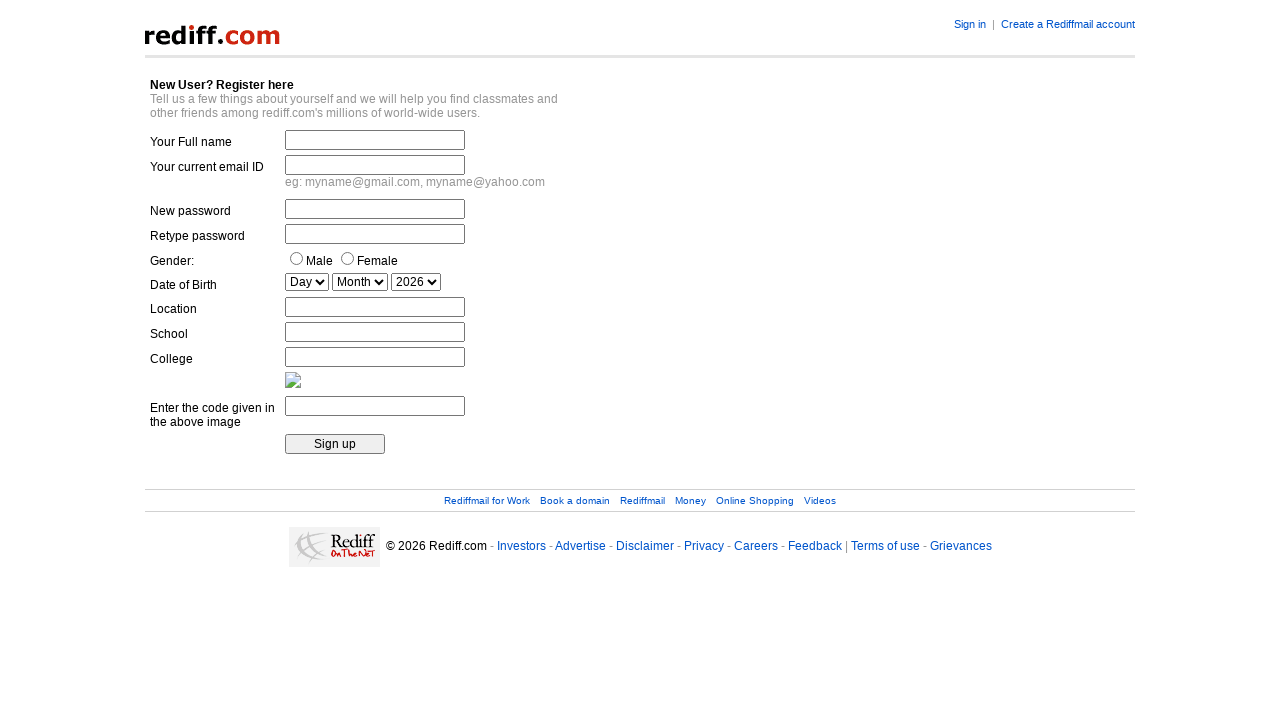

Located email input field
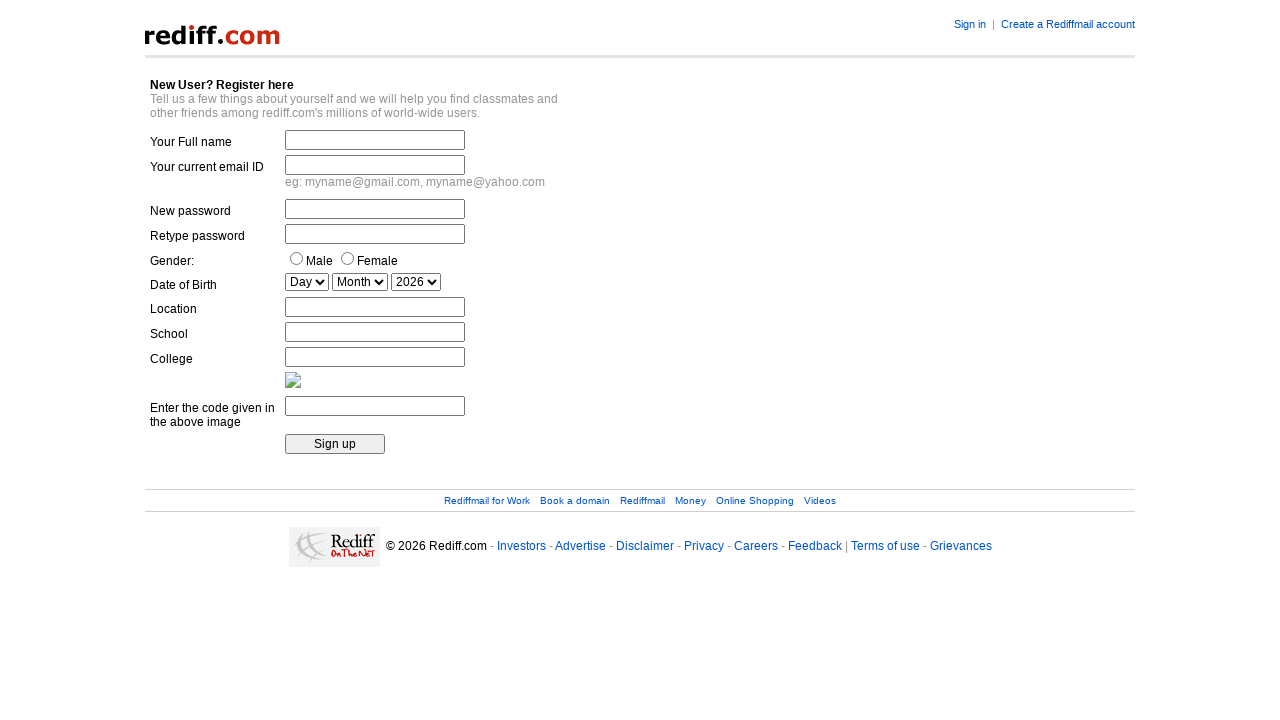

Checked if email field is visible
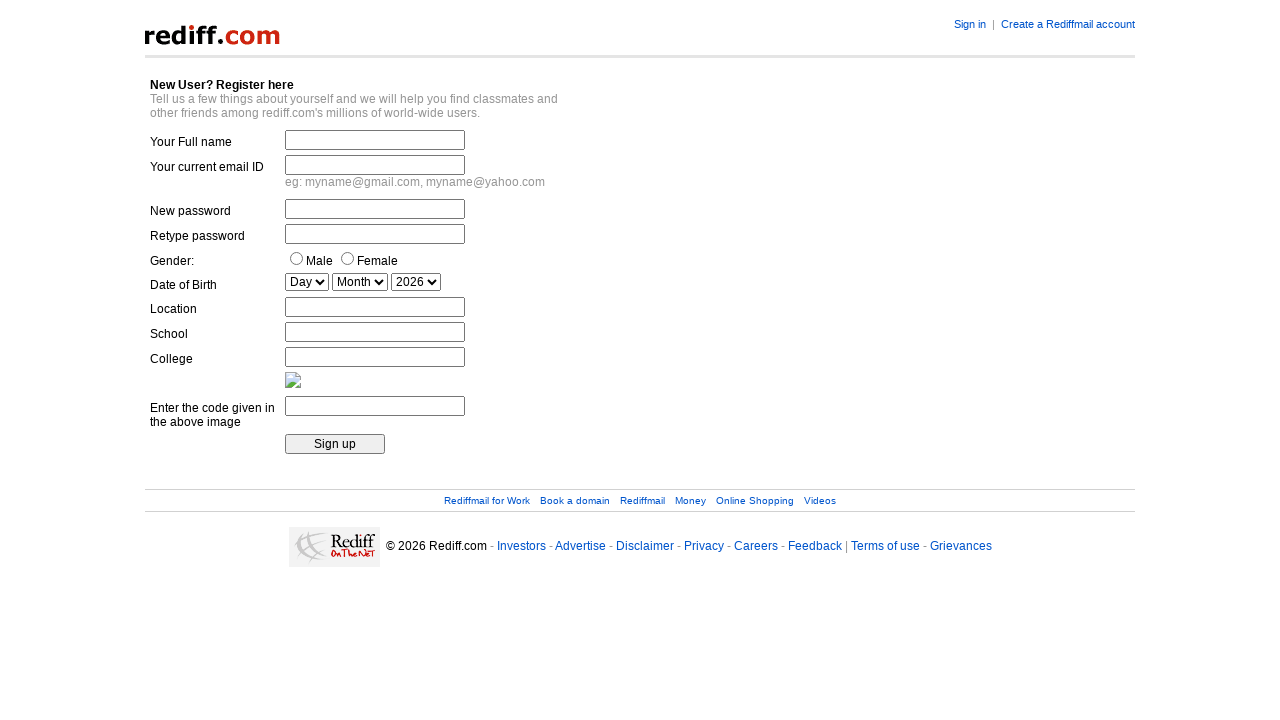

Checked if email field is enabled
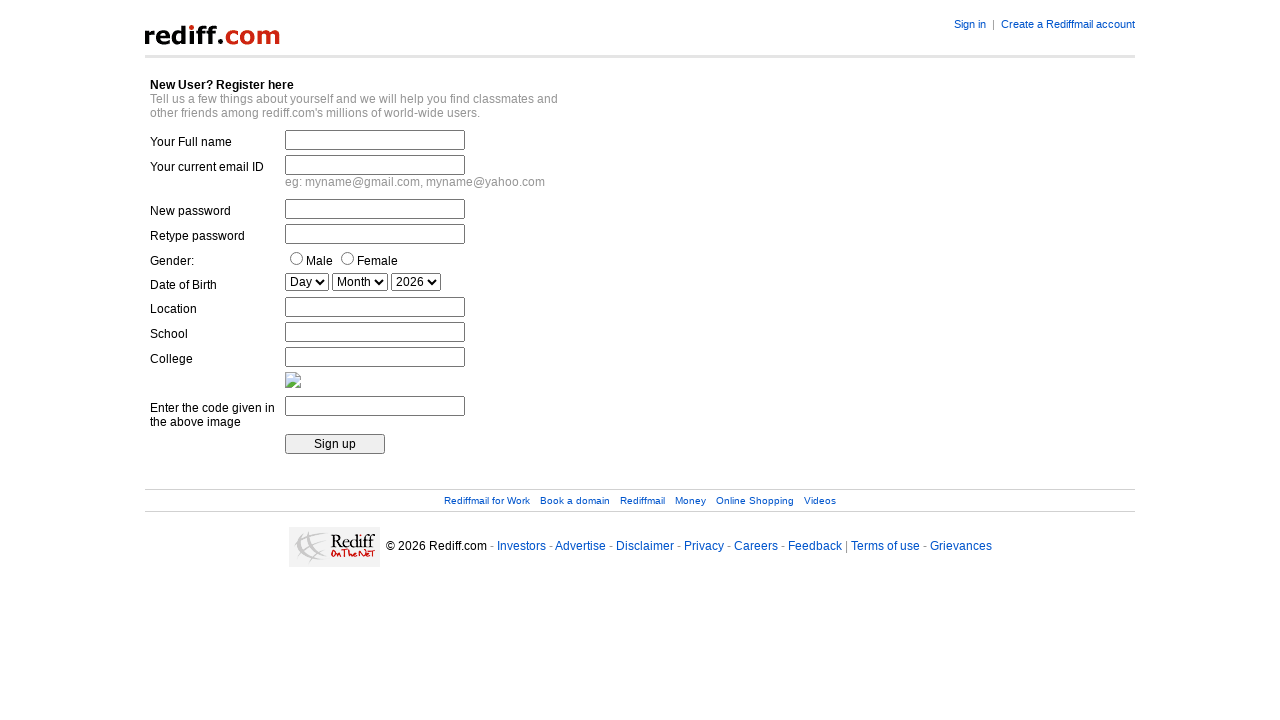

Confirmed email field selection state (not applicable for input fields)
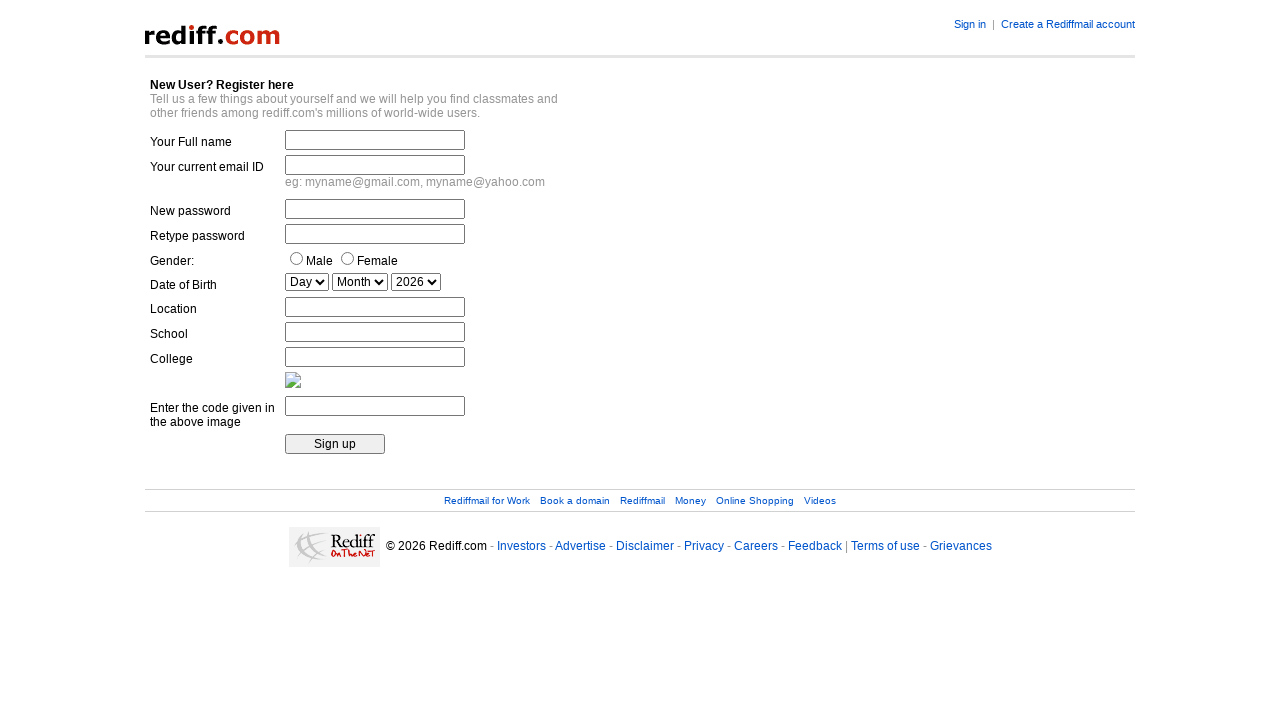

Located female radio button
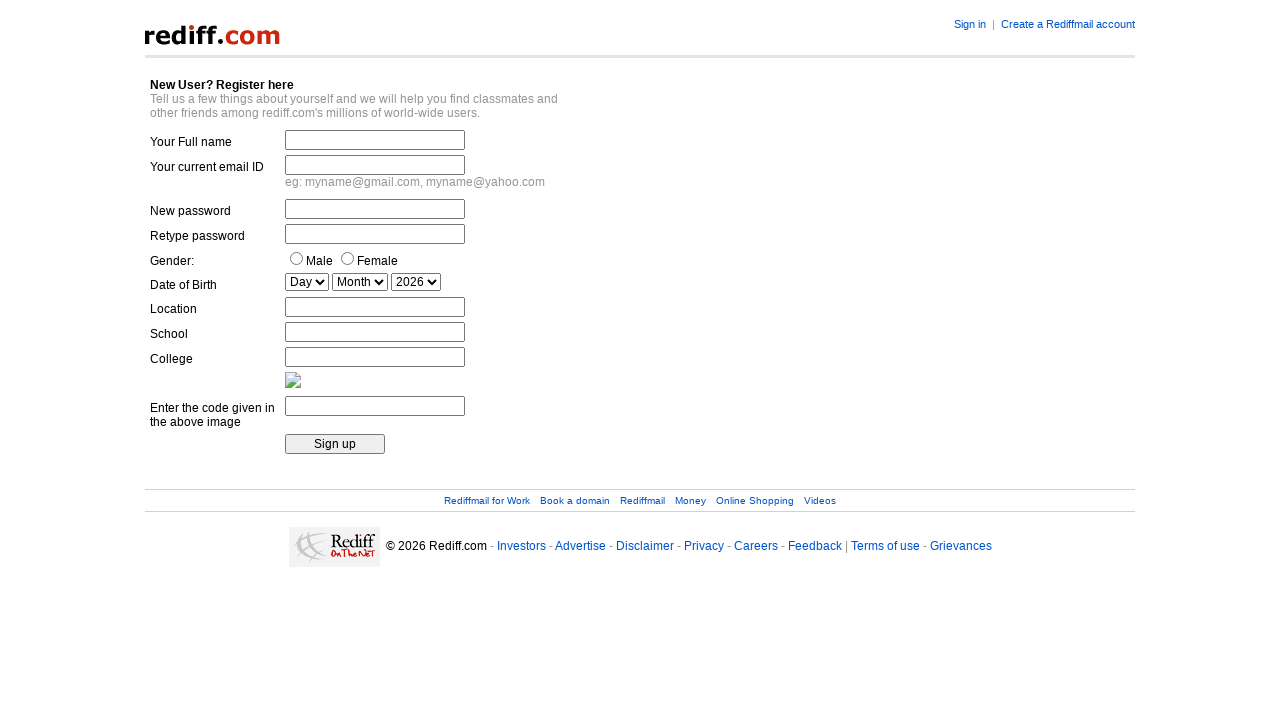

Clicked female radio button at (348, 258) on input[value='f']
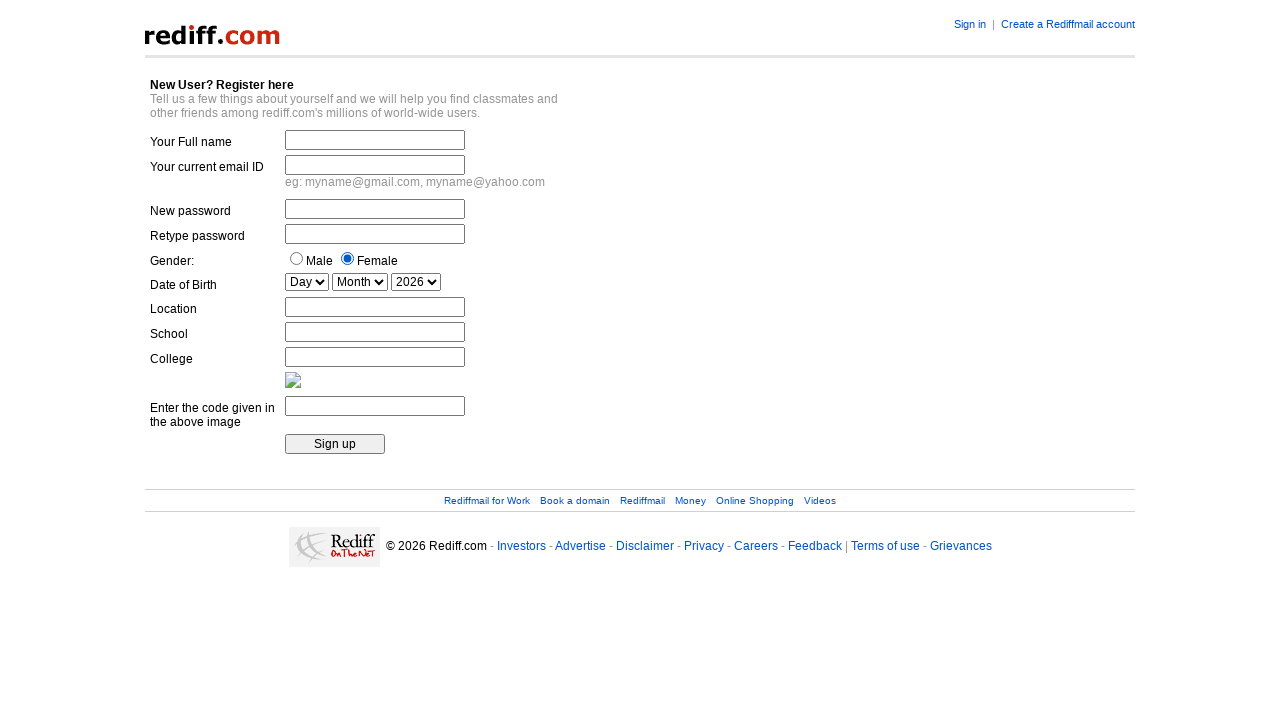

Verified female radio button is checked
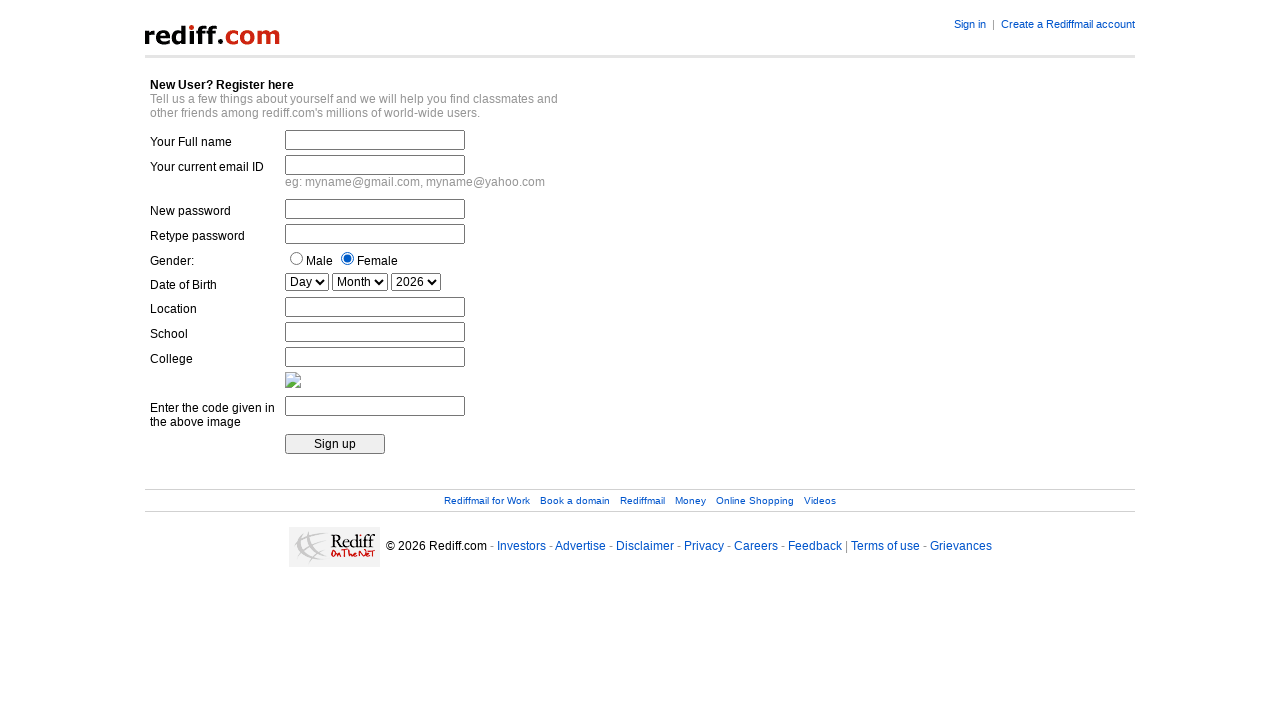

Selected day '01' from date_day dropdown on select[name='date_day']
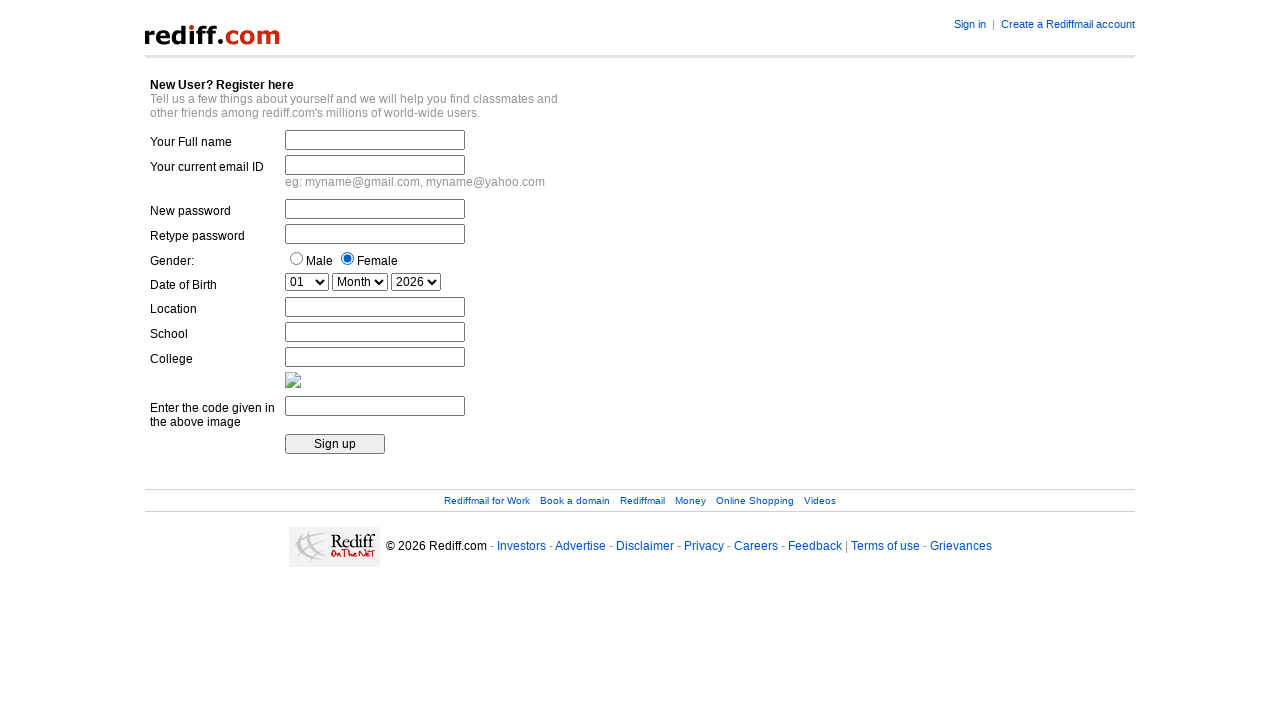

Selected month 'JUL' from date_mon dropdown on select[name='date_mon']
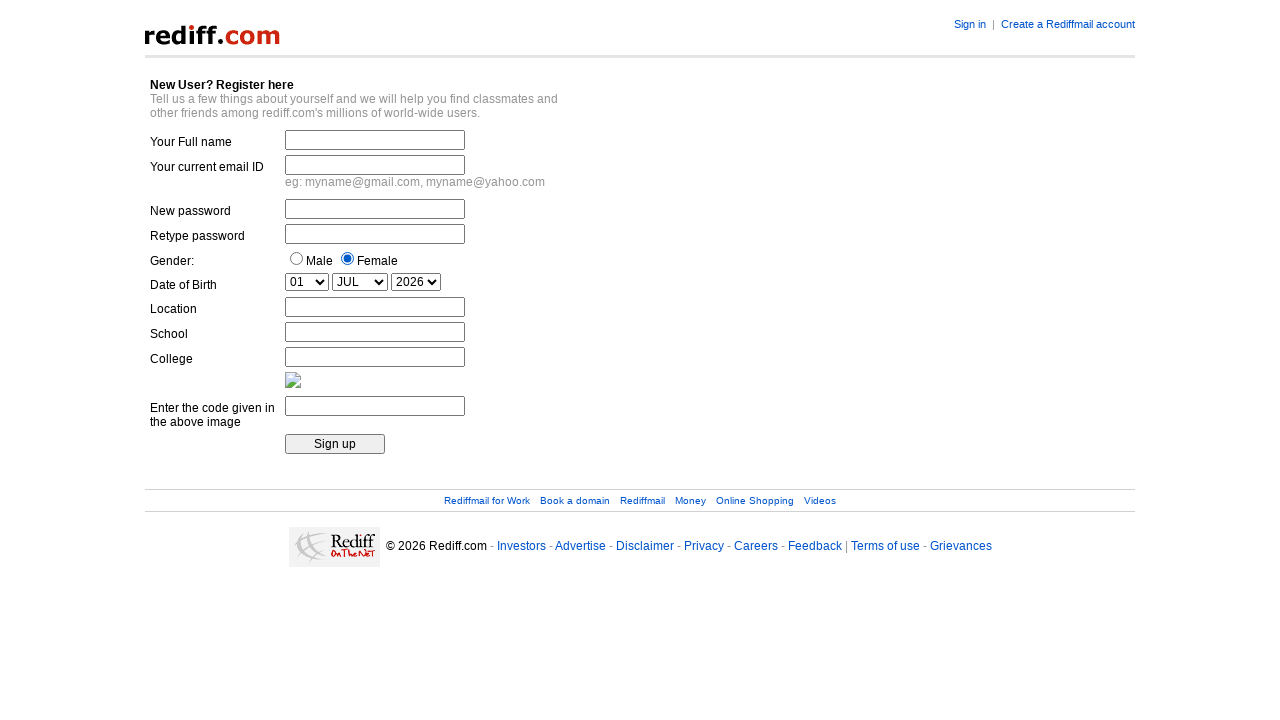

Selected year '1996' from Date_Year dropdown on select[name='Date_Year']
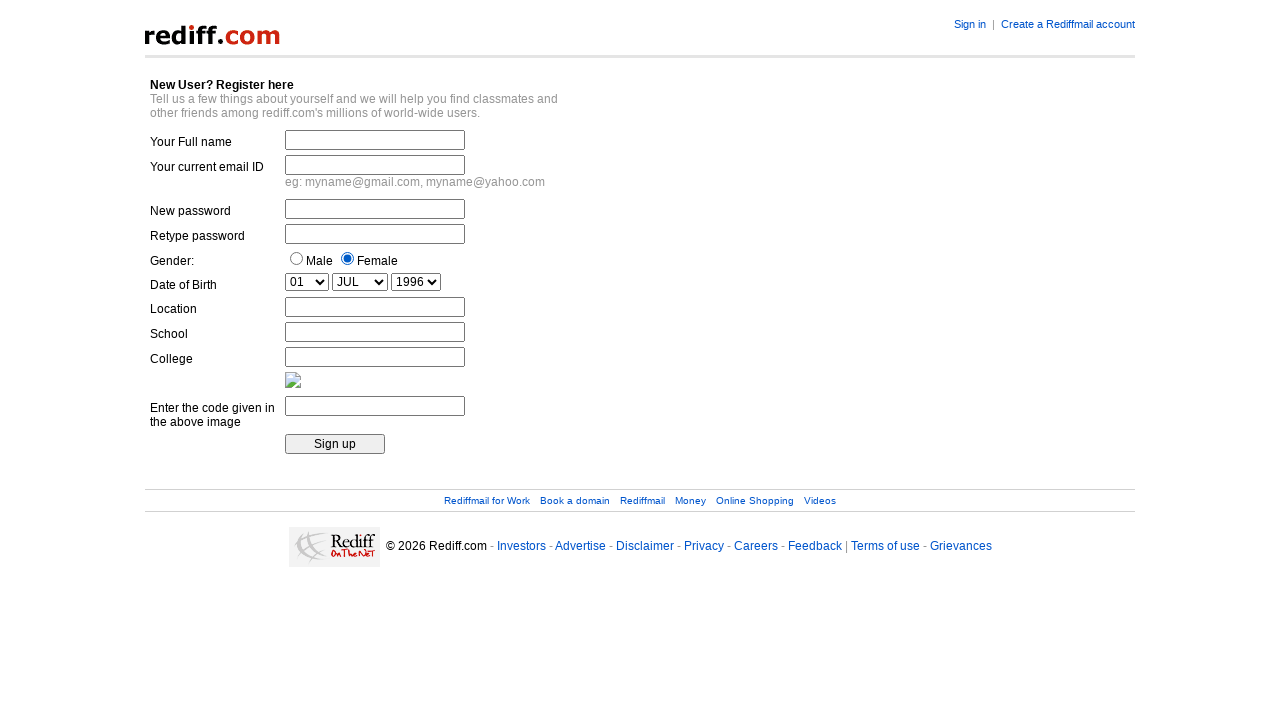

Located year dropdown element
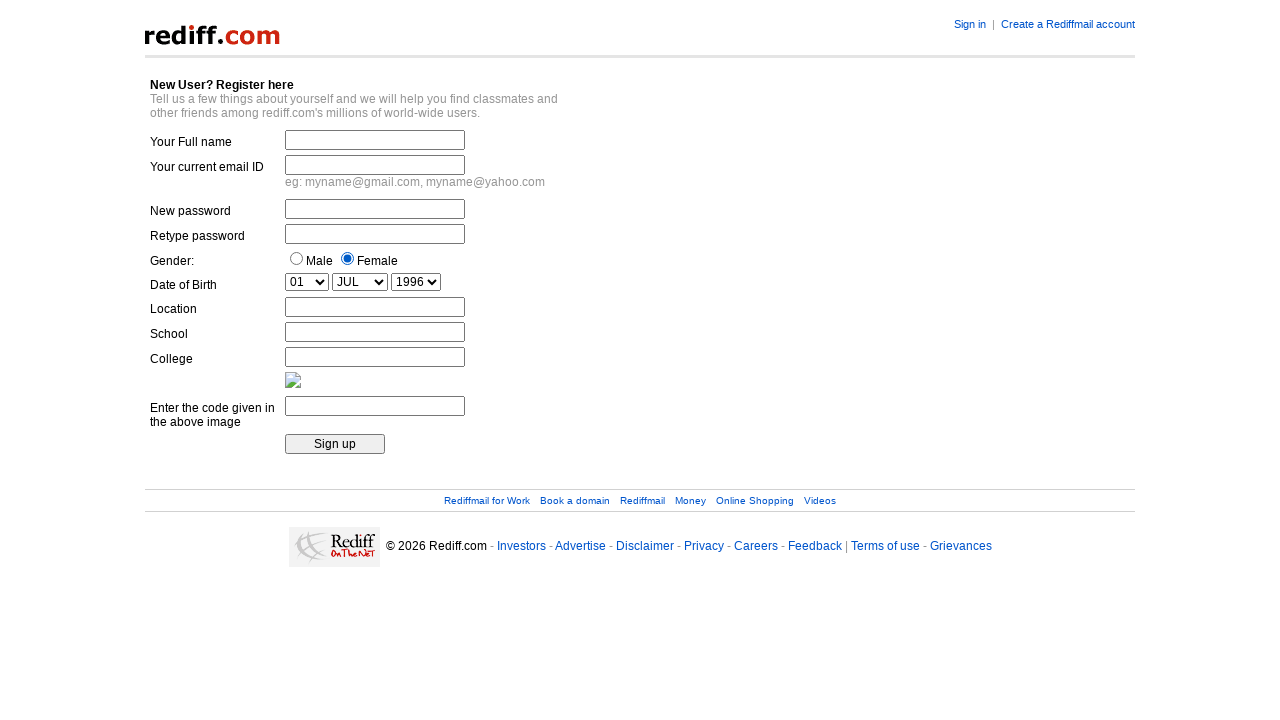

Evaluated year dropdown for multiple selection support
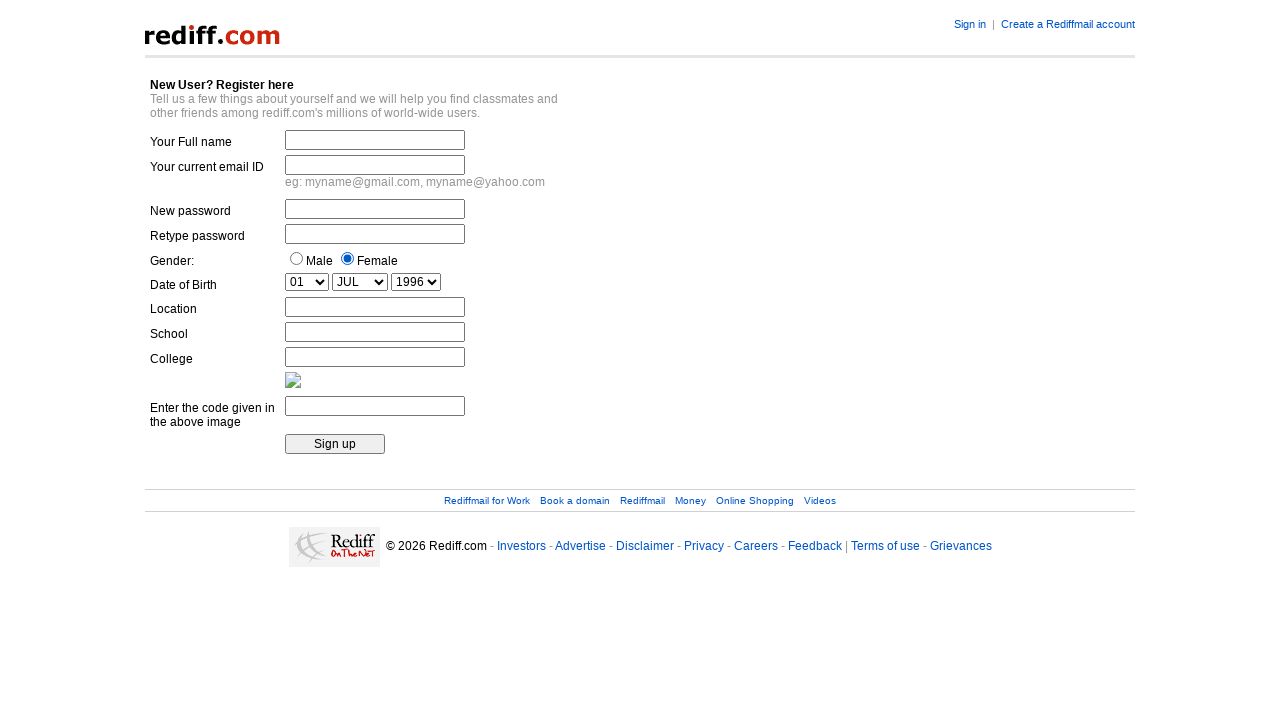

Confirmed year dropdown multiple selection property: False
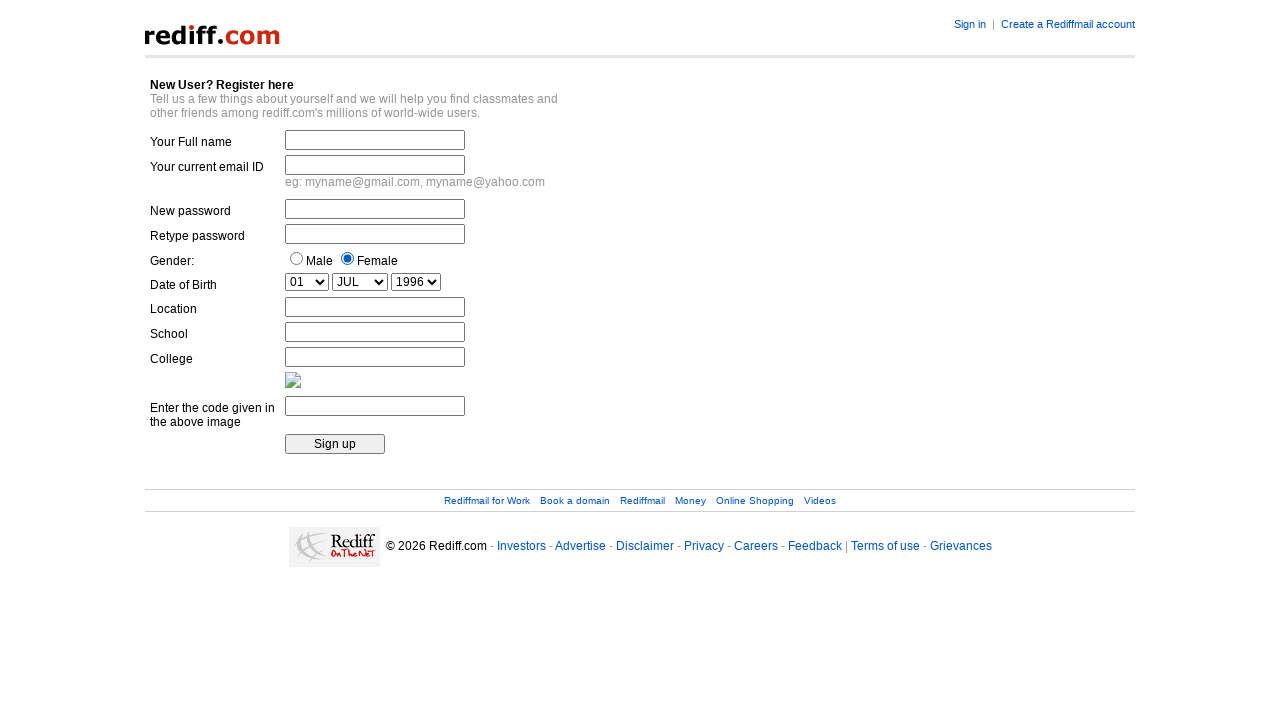

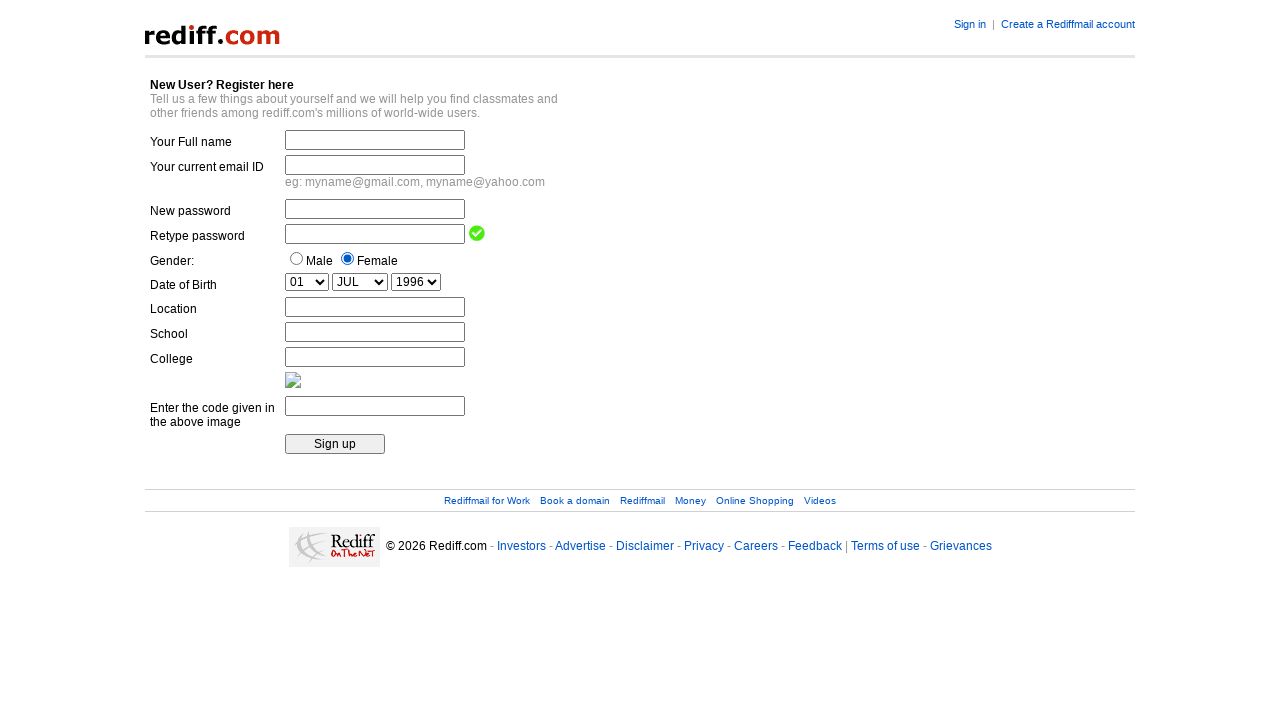